Opens the Tata CLiQ e-commerce website homepage and maximizes the browser window to verify the site loads correctly.

Starting URL: https://www.tatacliq.com/

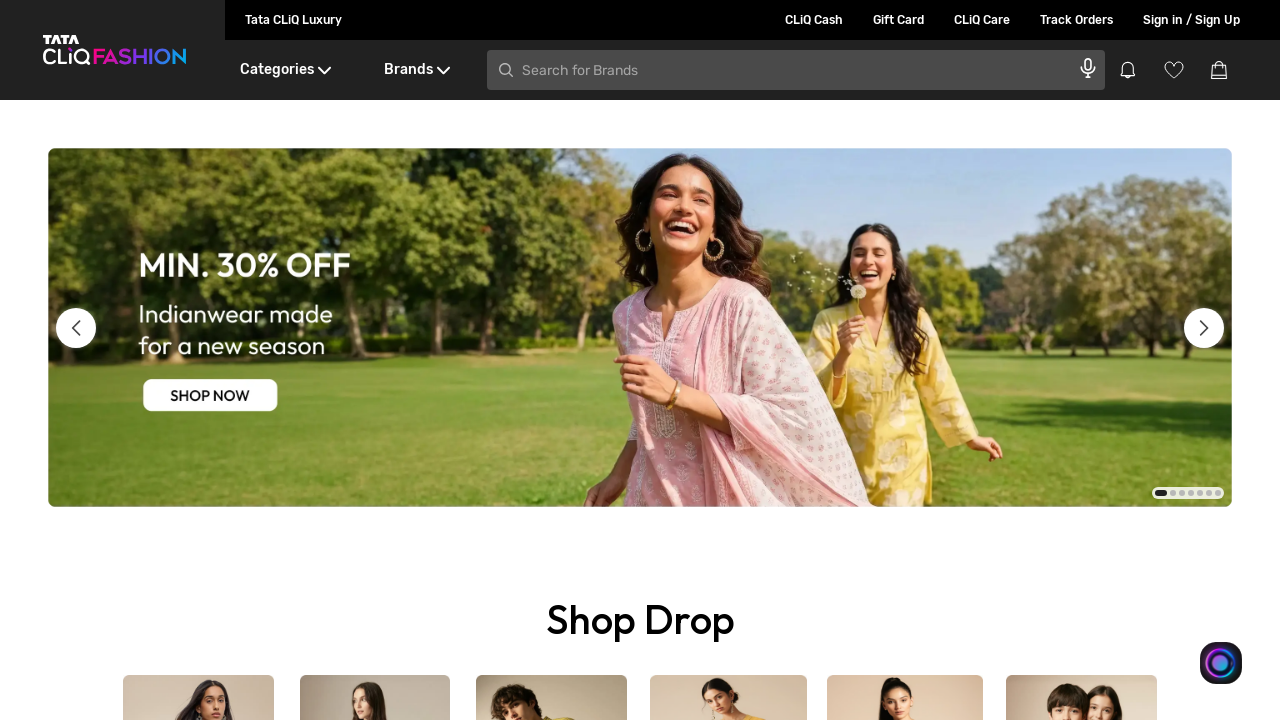

Set viewport to 1920x1080 to maximize browser window
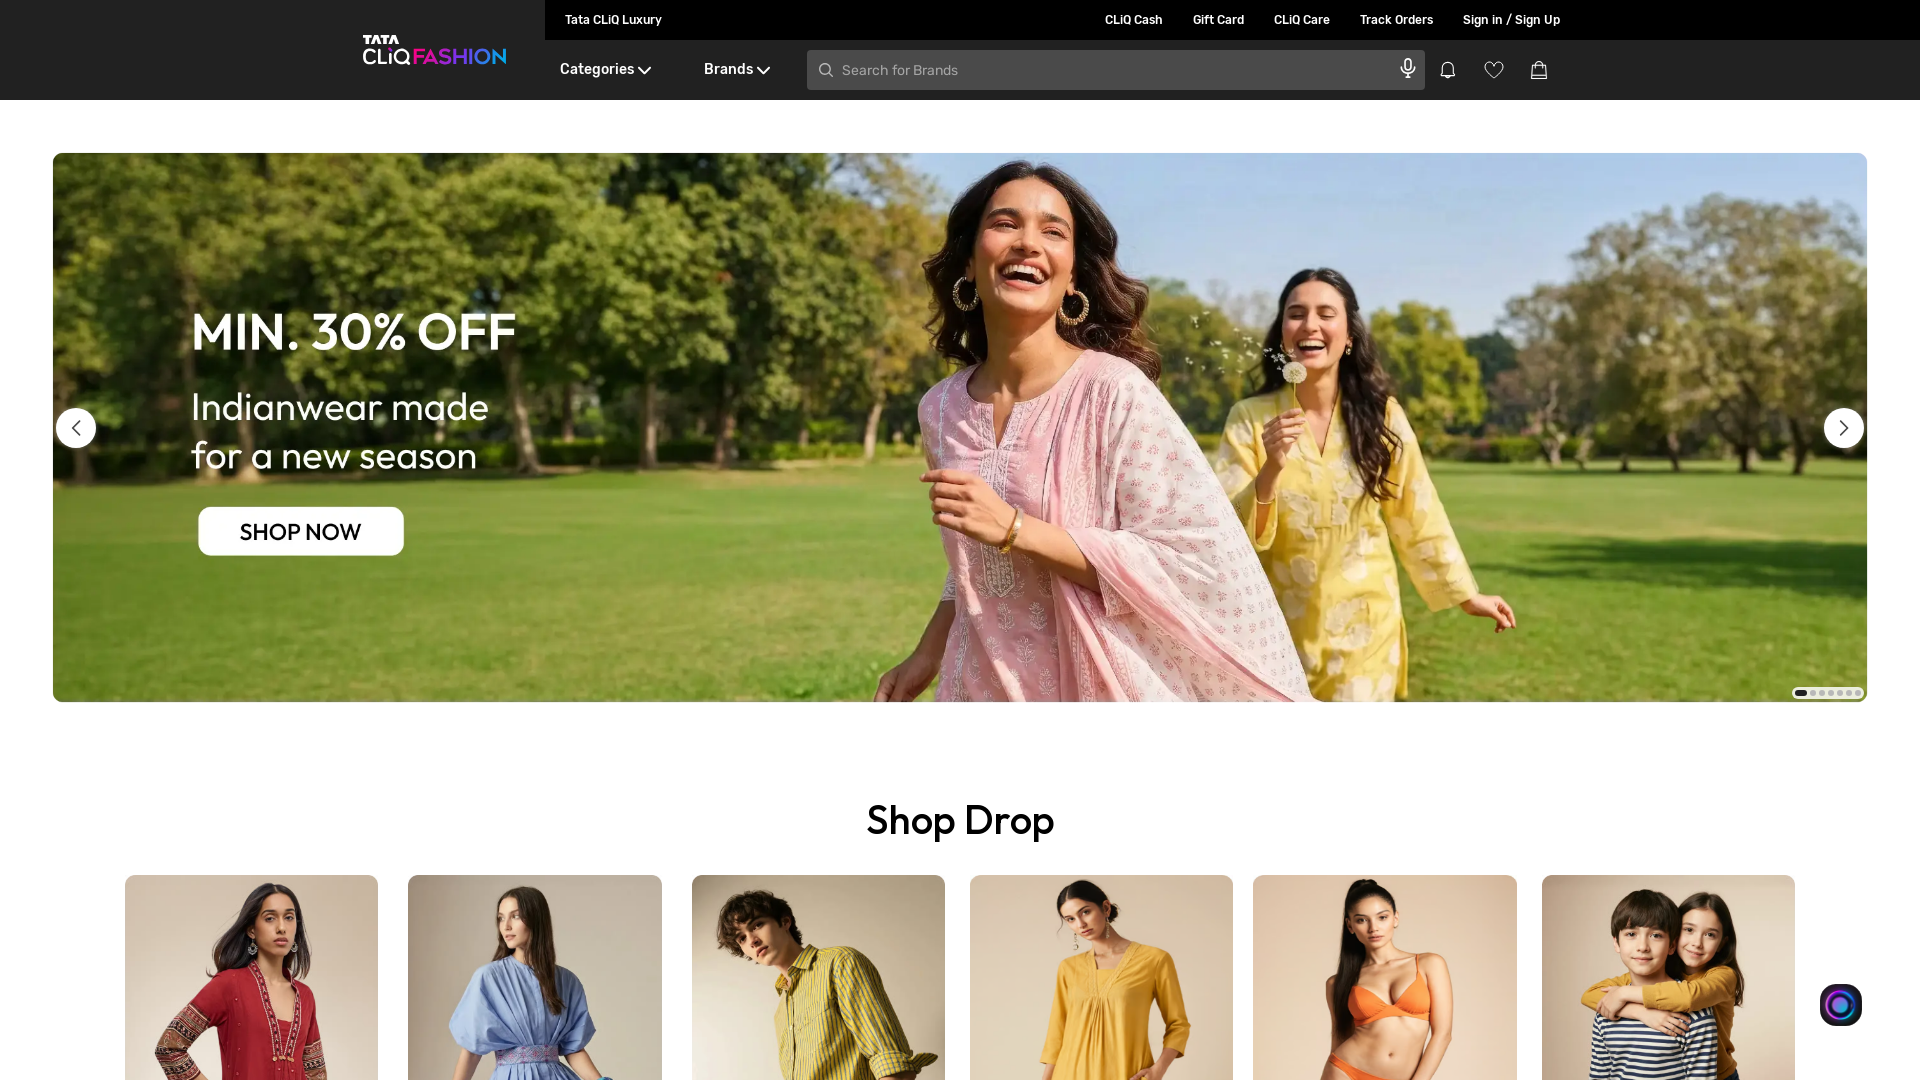

Tata CLiQ homepage fully loaded (DOM content ready)
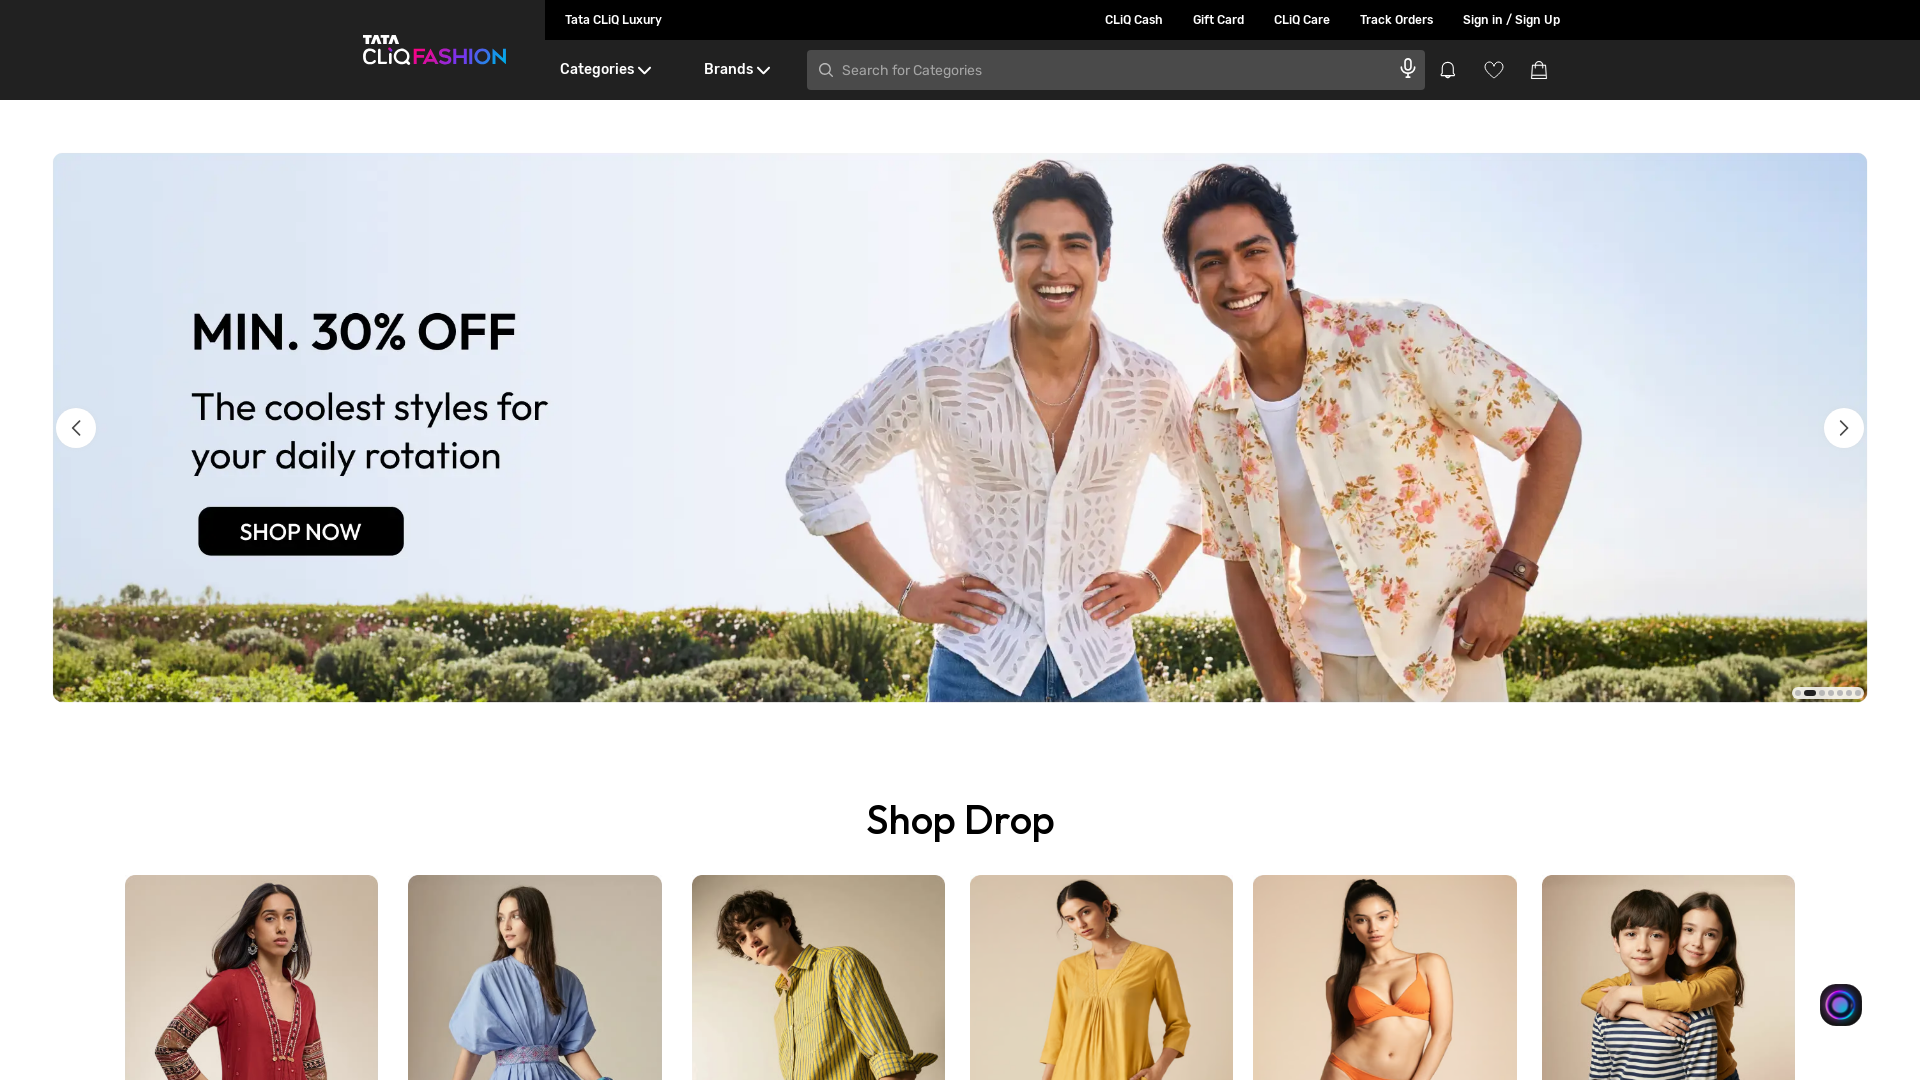

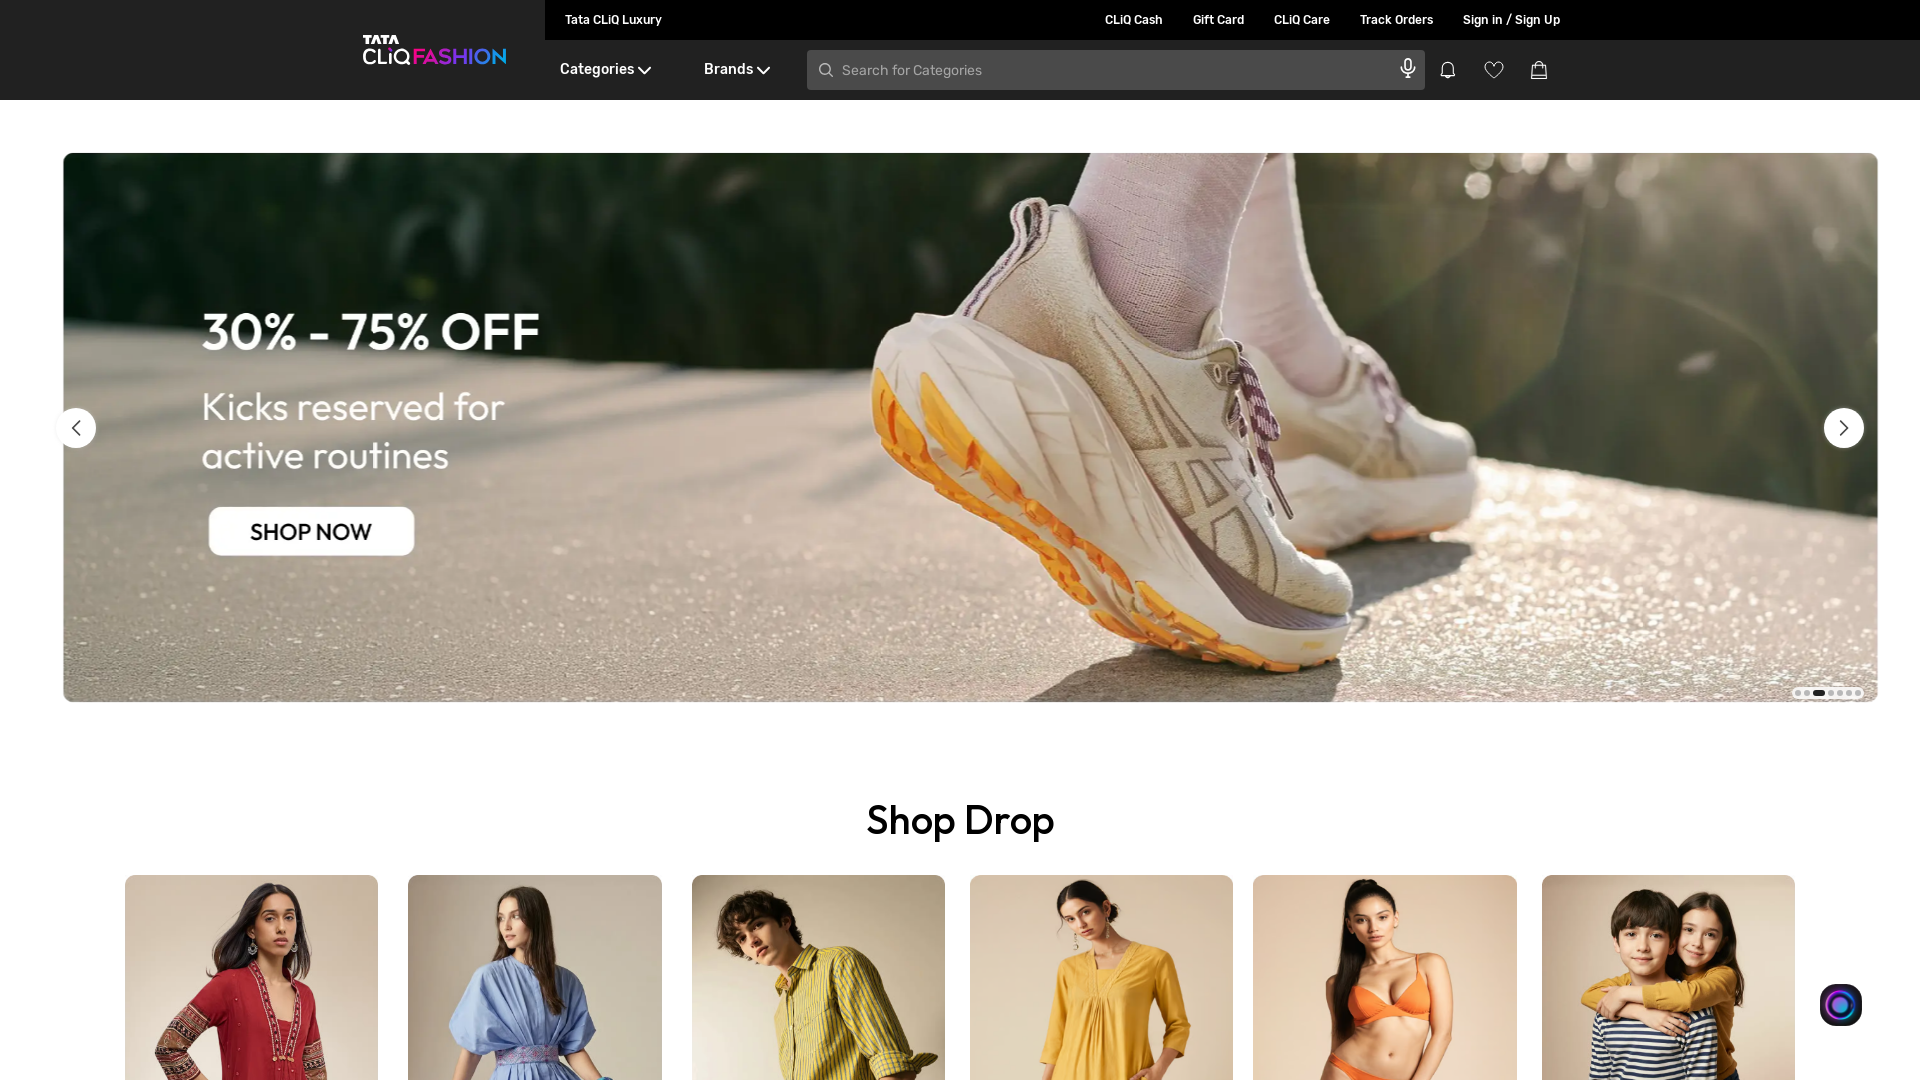